Tests form validation by submitting with missing required fields (only last name filled) to verify that validation errors are displayed.

Starting URL: https://demoqa.com/automation-practice-form

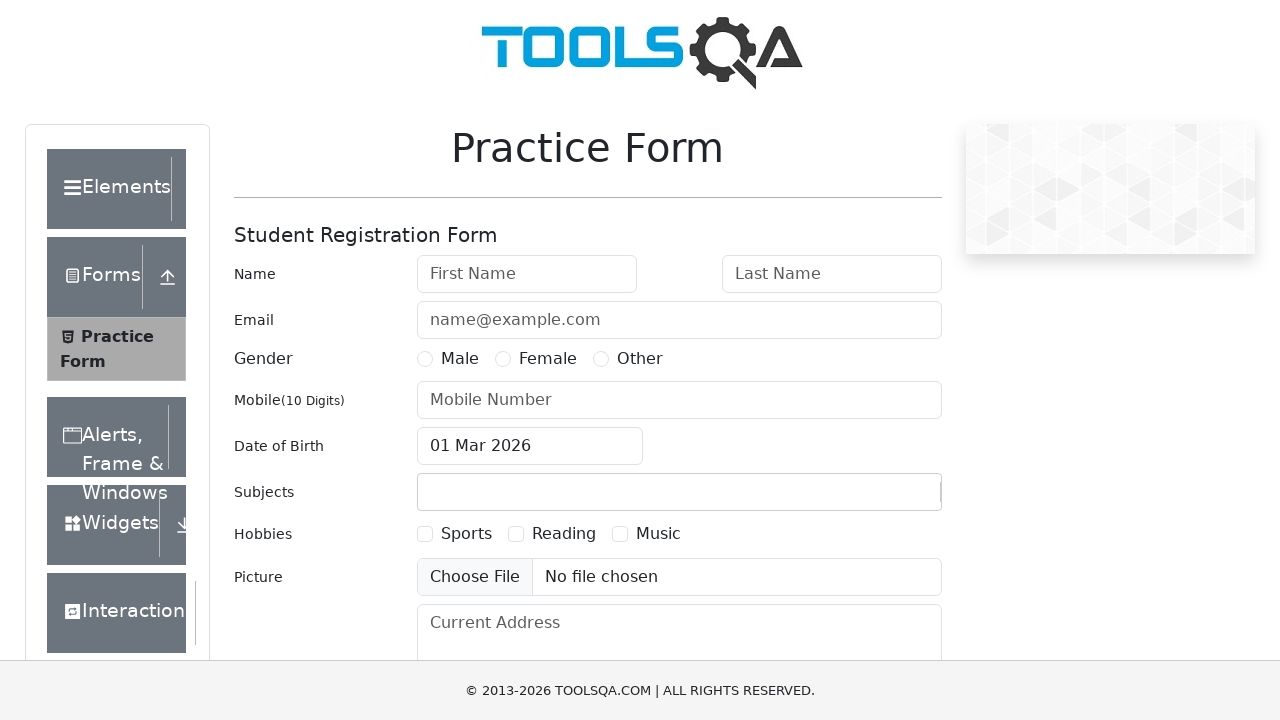

Form loaded and last name field is visible
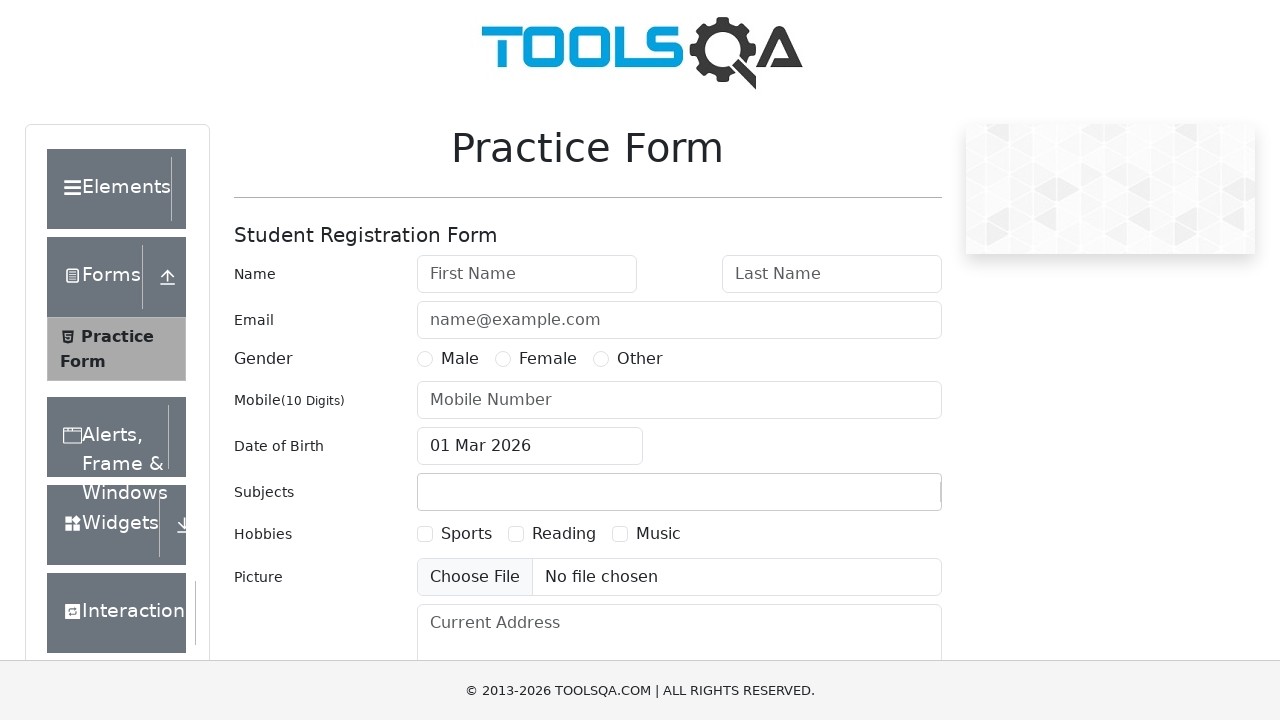

Filled last name field with 'Doe', leaving other required fields empty on #lastName
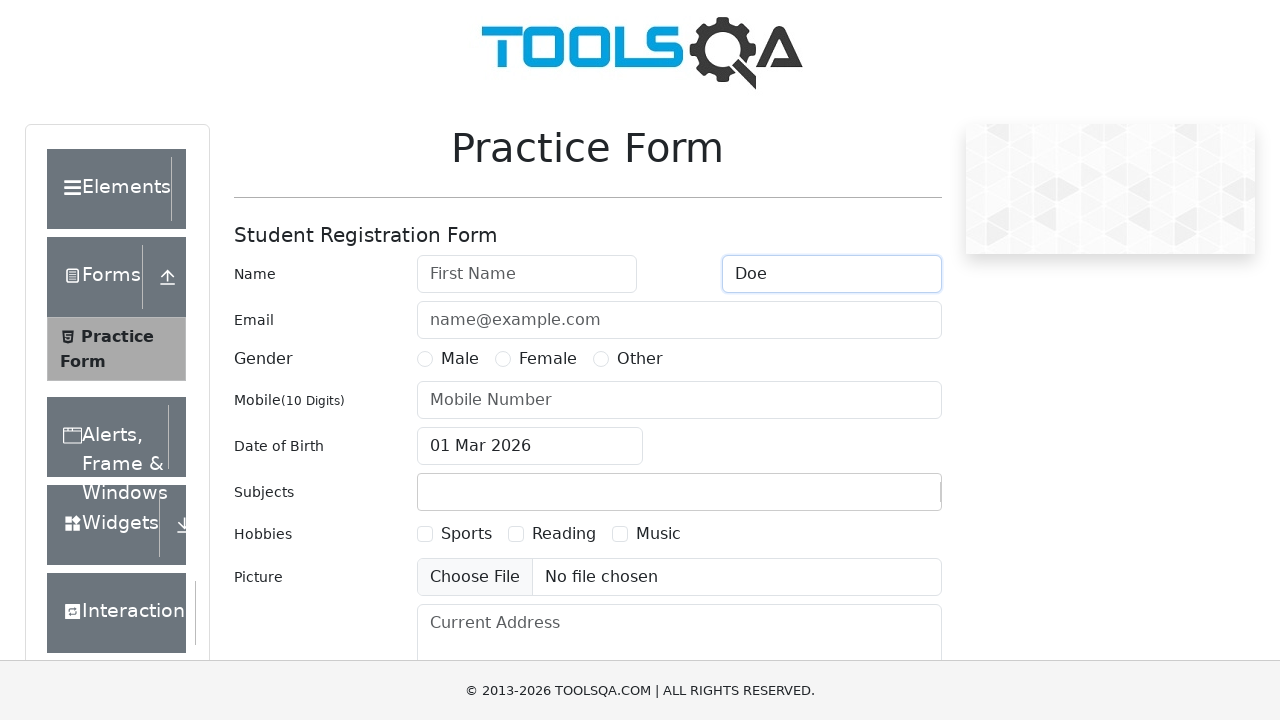

Clicked submit button to submit form with missing required fields at (885, 499) on #submit
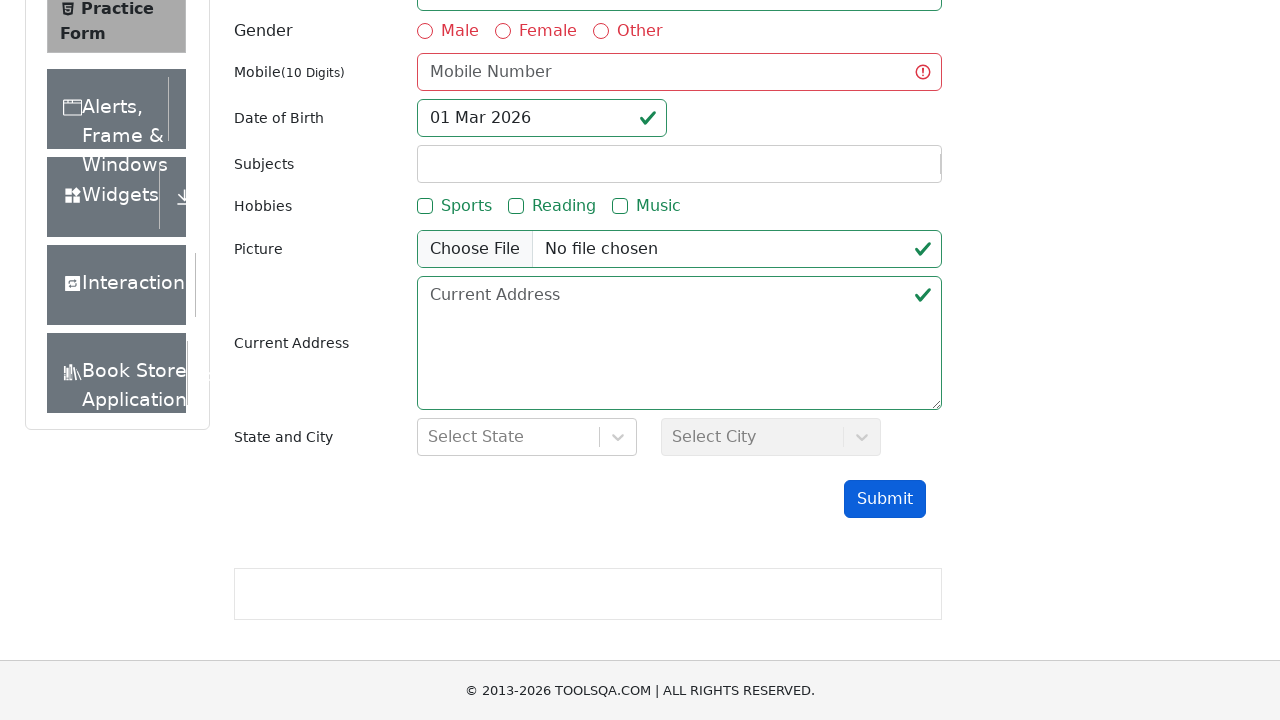

Validation errors displayed on form
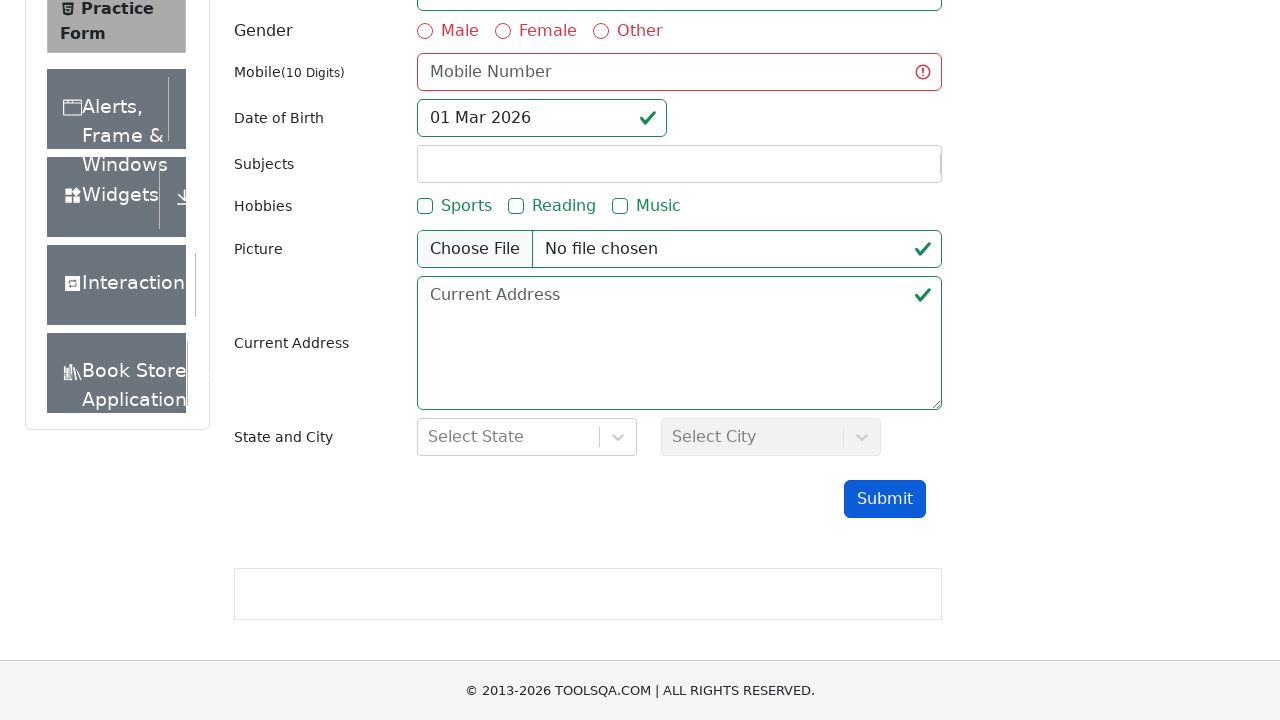

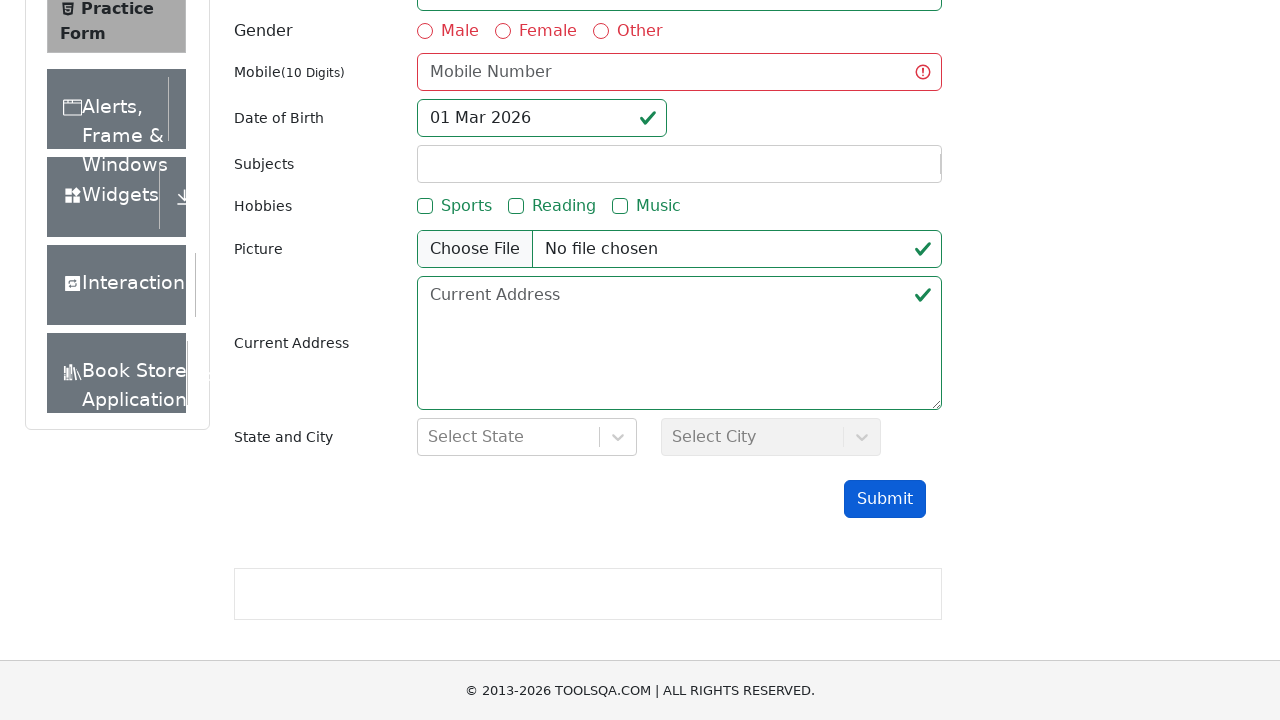